Tests a JavaScript prompt alert by clicking the third alert button, typing text into the prompt, clicking OK, and verifying the result message.

Starting URL: https://testcenter.techproeducation.com/index.php?page=javascript-alerts

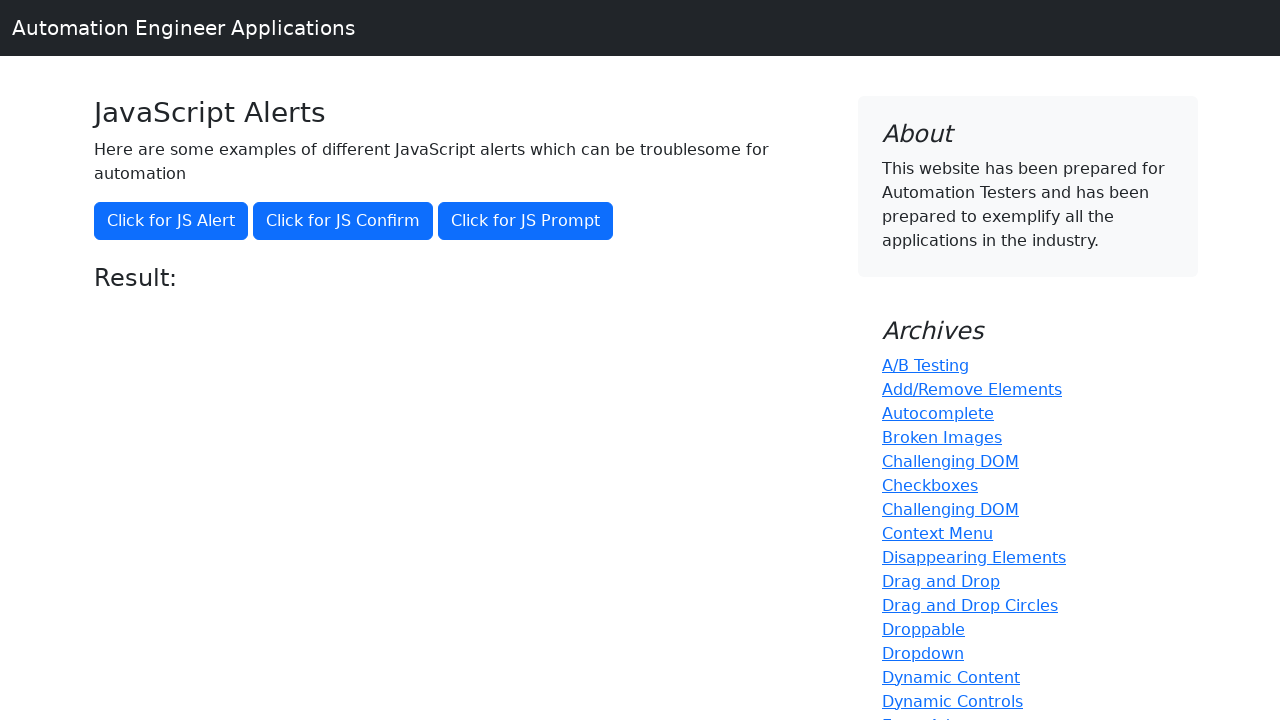

Set up dialog handler to accept prompt with text 'Hello World'
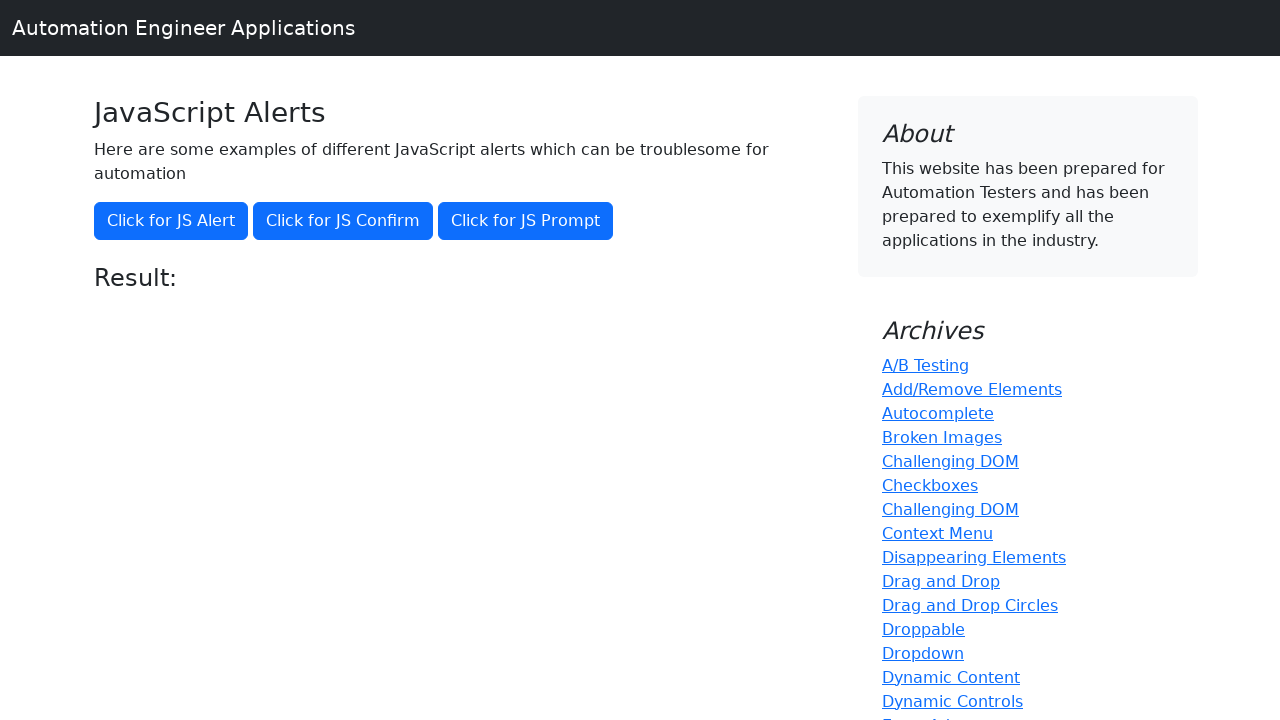

Clicked the third alert button to trigger JavaScript prompt at (526, 221) on xpath=//button[@onclick='jsPrompt()']
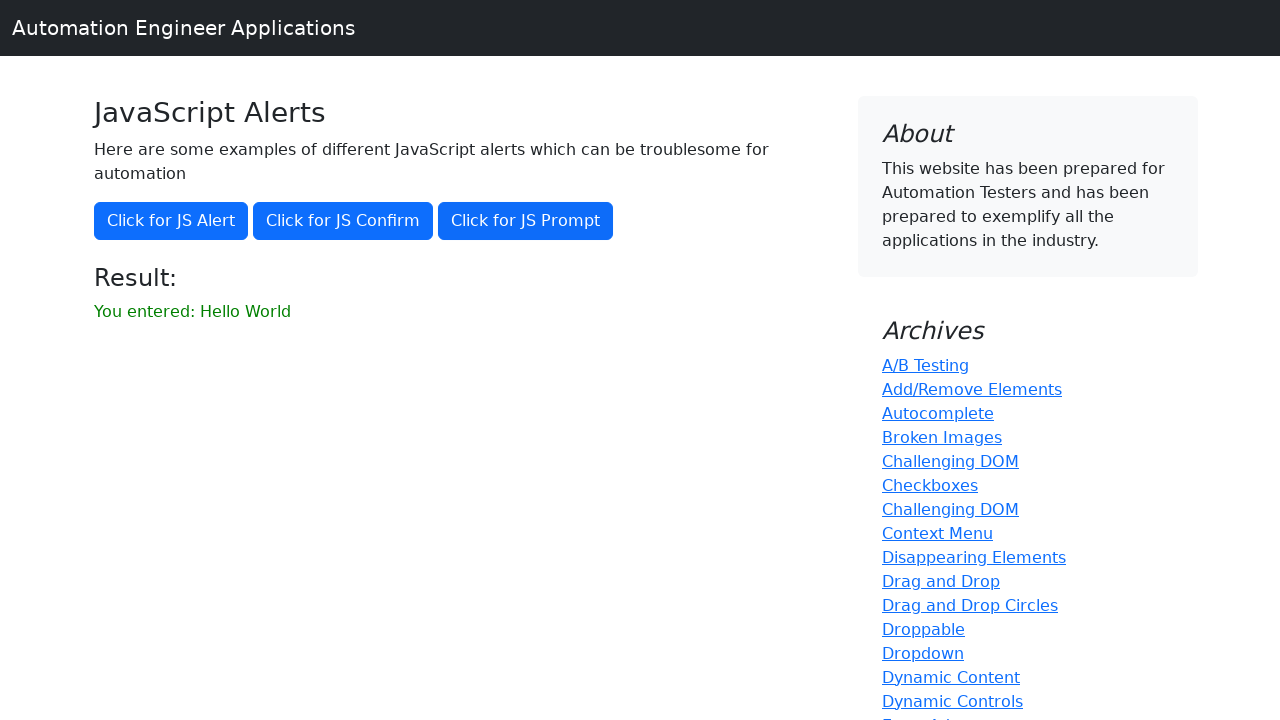

Result element loaded after prompt was handled
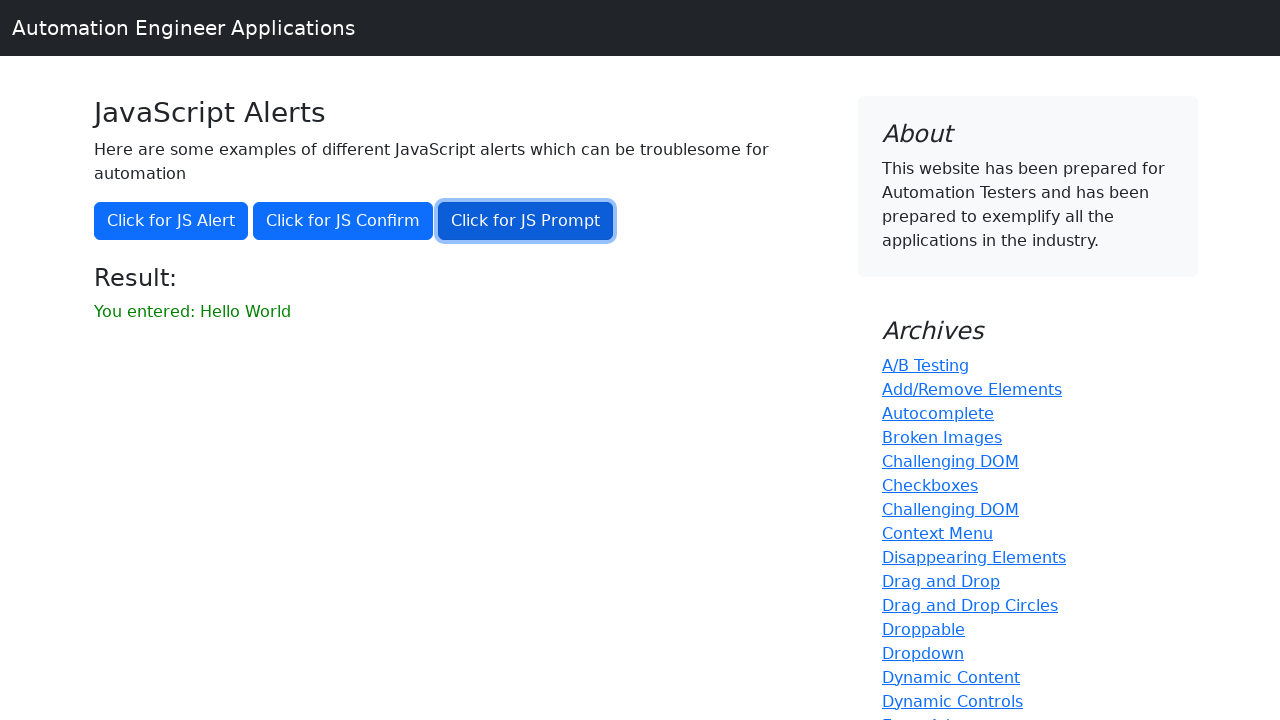

Retrieved result text from result element
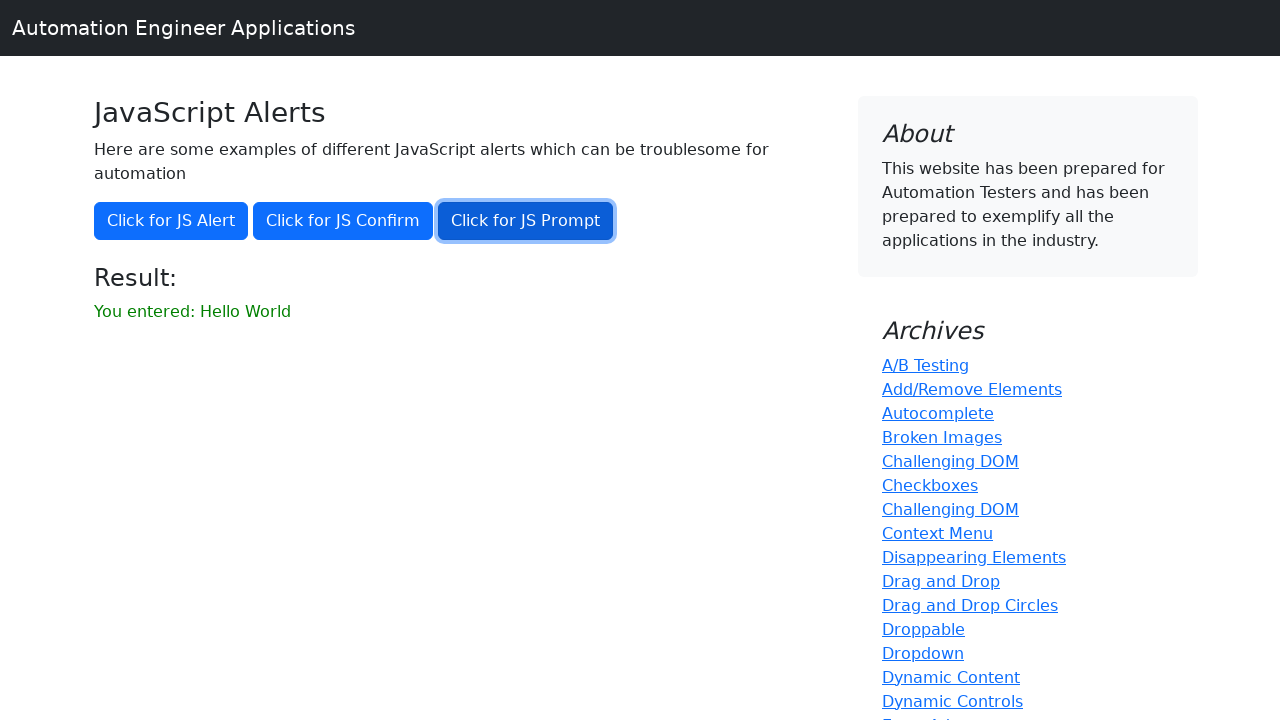

Verified result text matches expected value 'You entered: Hello World'
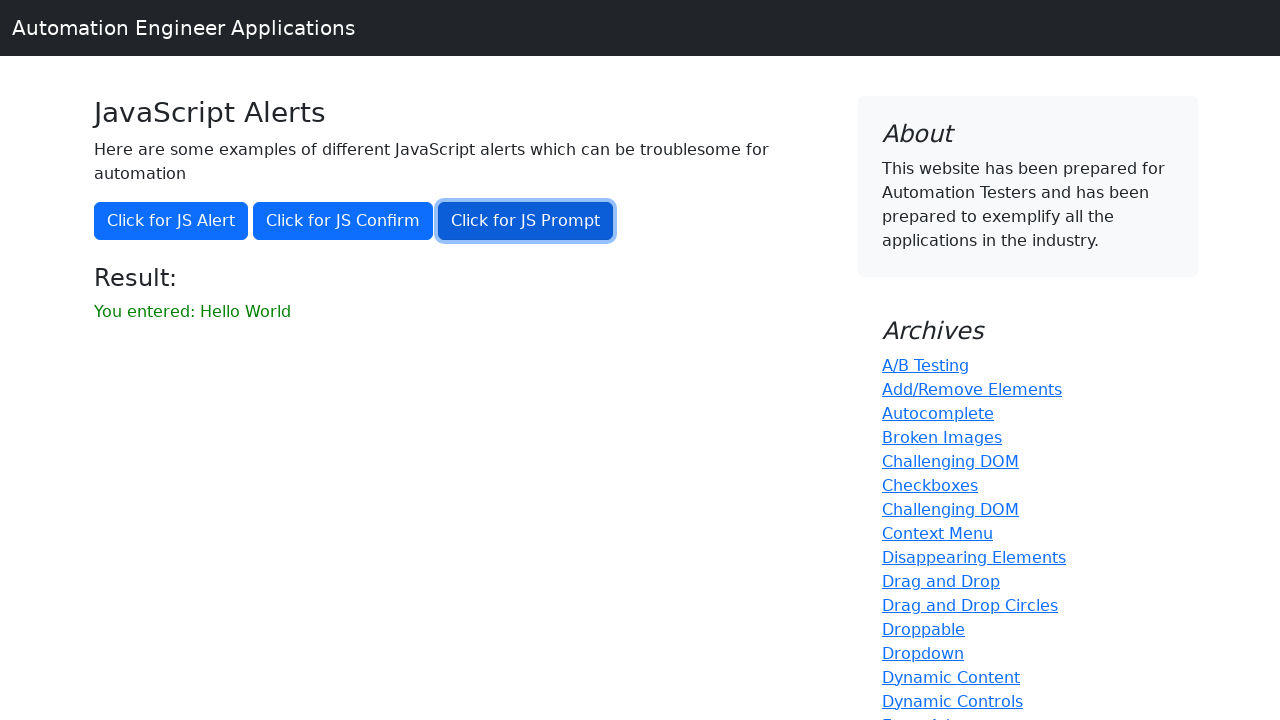

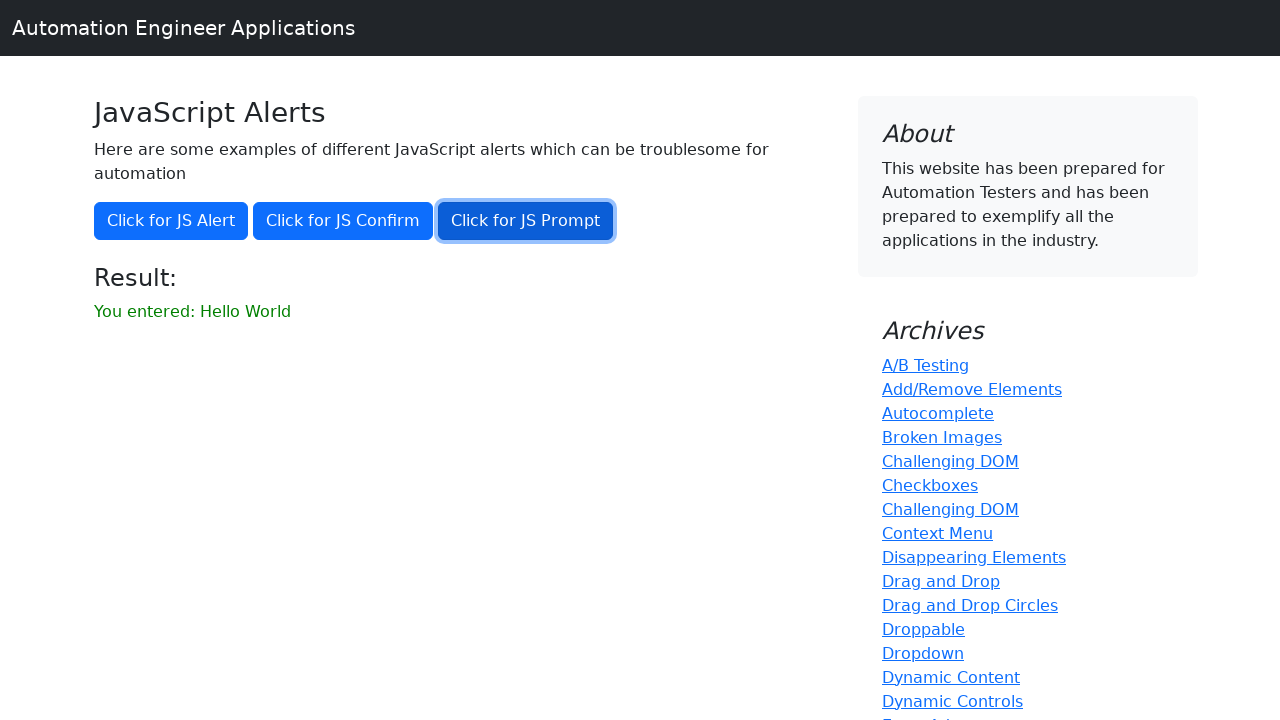